Navigates to broken images page and checks for images with naturalWidth of 0 to identify broken images

Starting URL: http://the-internet.herokuapp.com/?ref=hackernoon.com

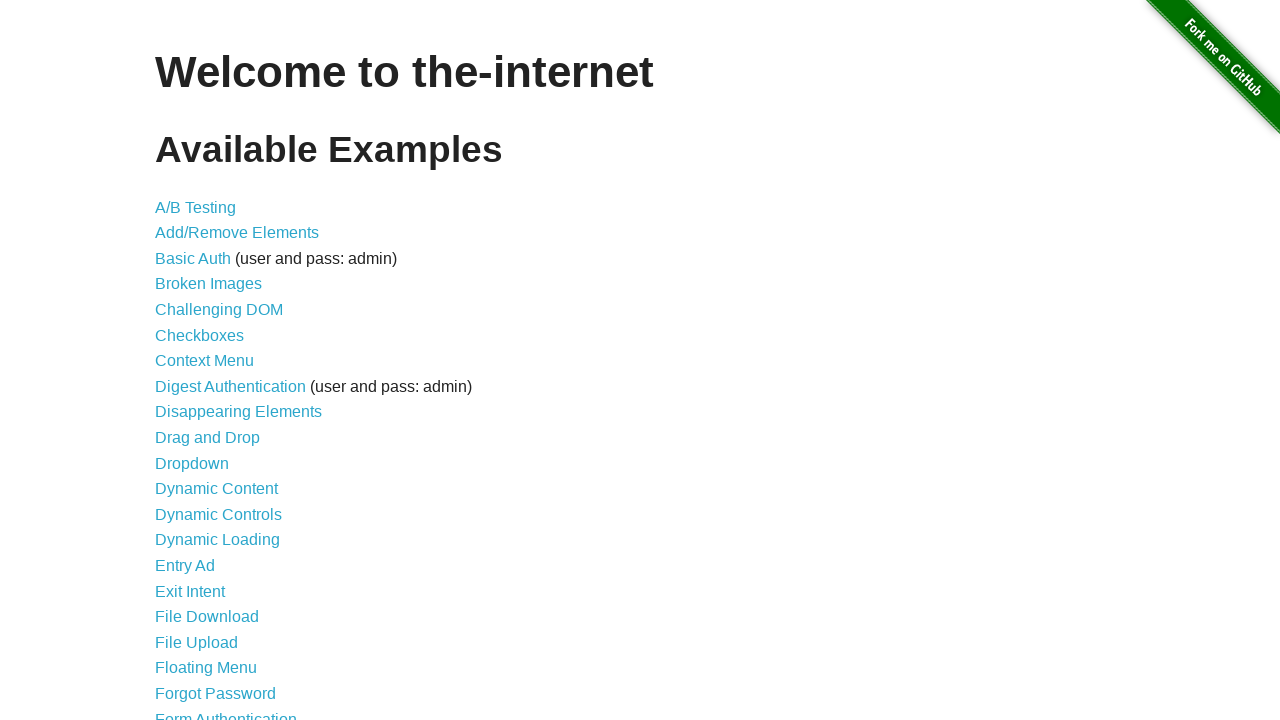

Clicked on Broken Images link at (208, 284) on xpath=//a[contains(@href, '/broken_images')]
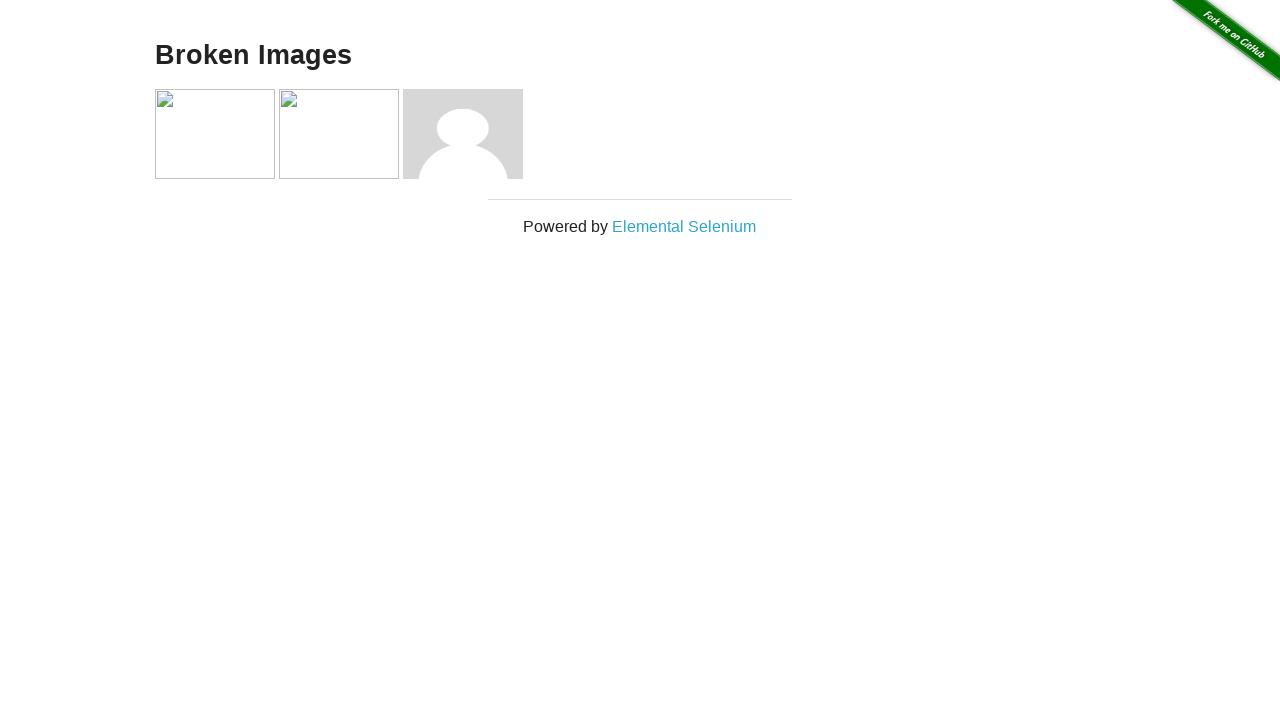

Waited for broken images page to load (networkidle)
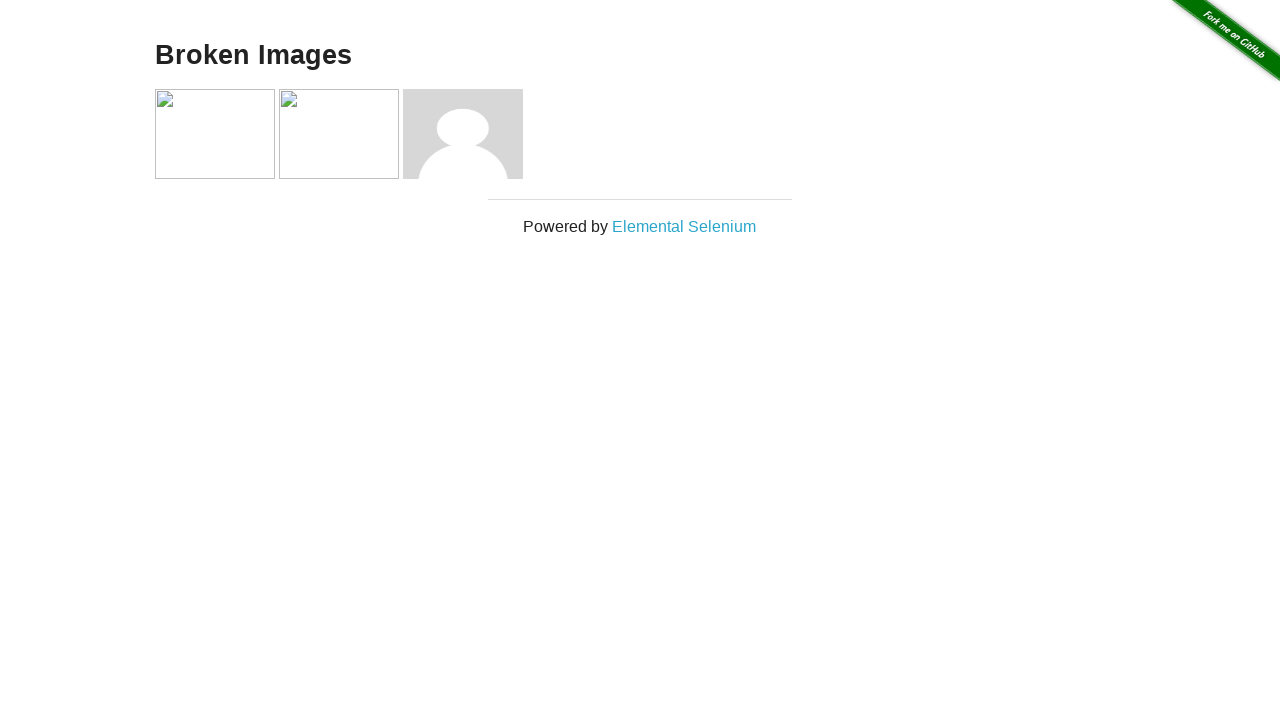

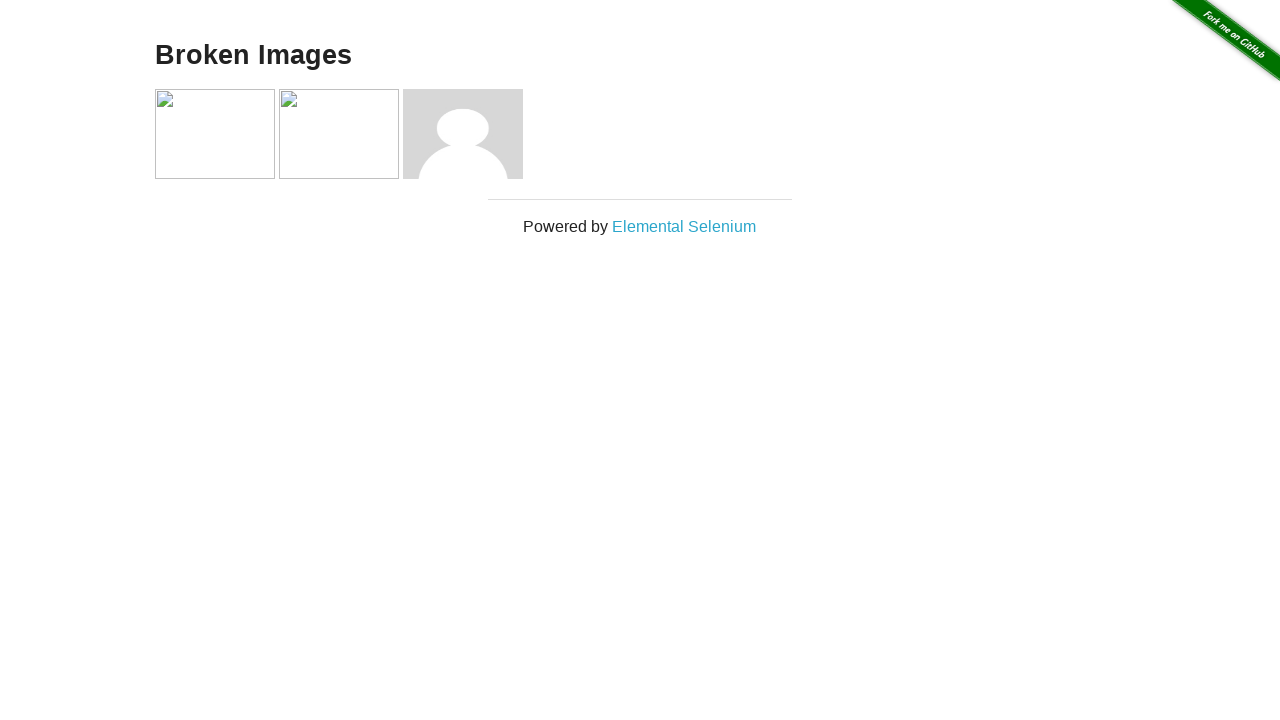